Tests filling the complete form, clicking Send, then clicking No to go back, and verifies all form fields retain their entered values

Starting URL: https://uljanovs.github.io/site/tasks/provide_feedback

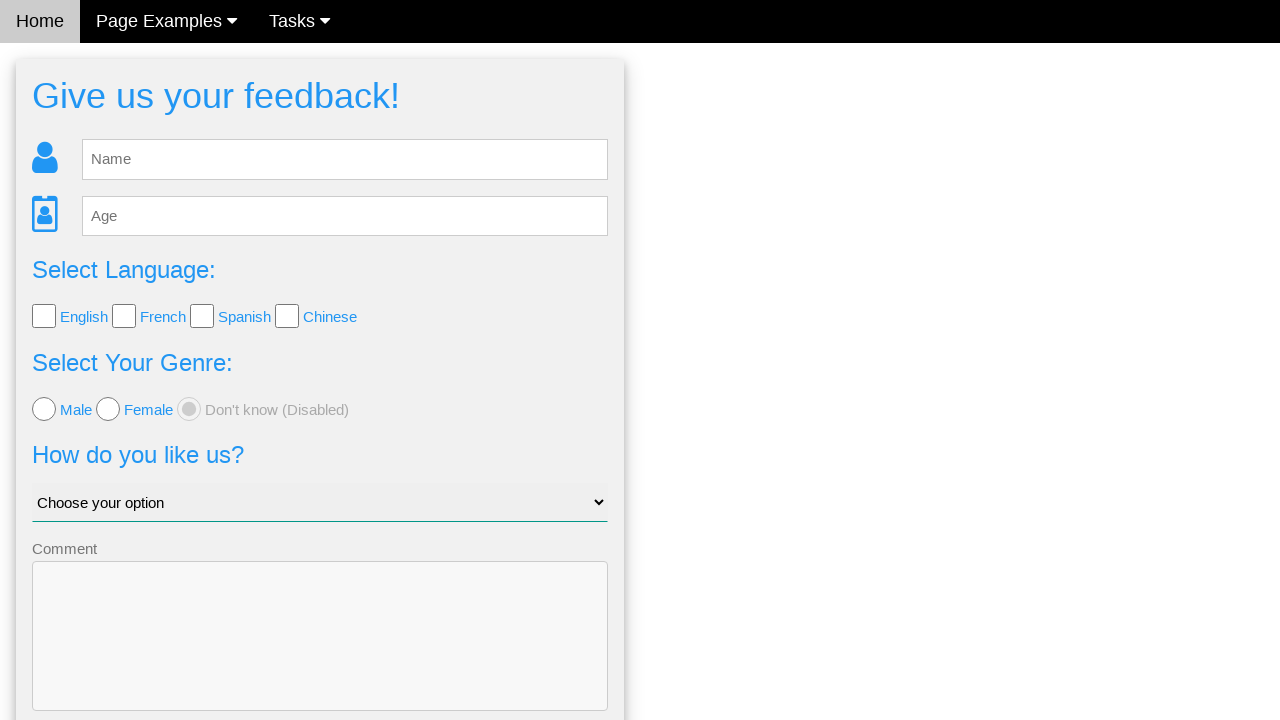

Waited for form to load - name field appeared
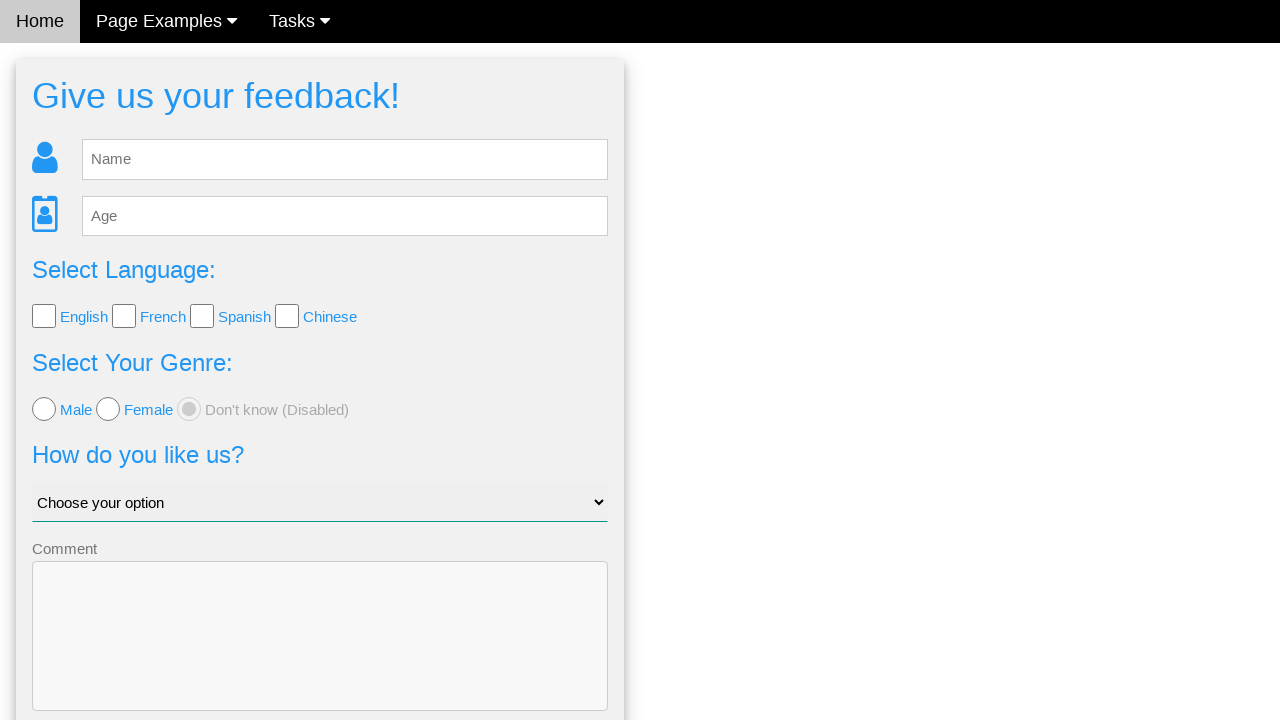

Filled name field with 'Josef' on #fb_name
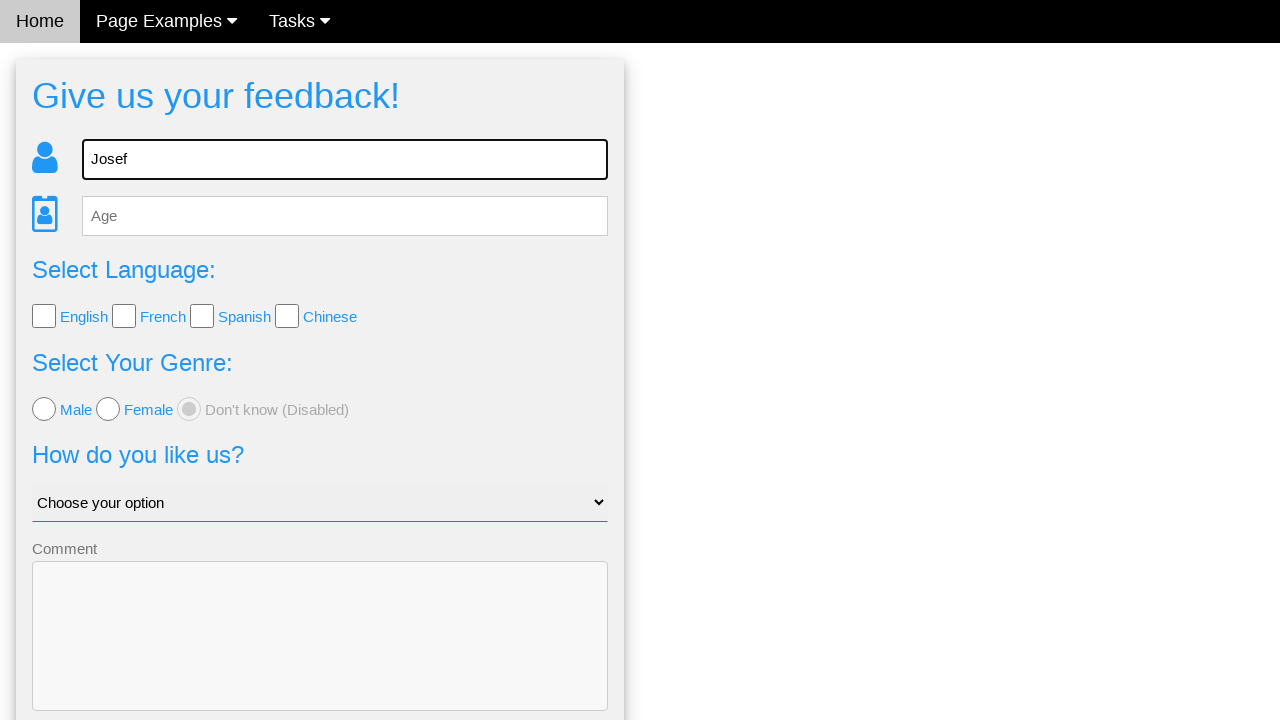

Filled age field with '30' on #fb_age
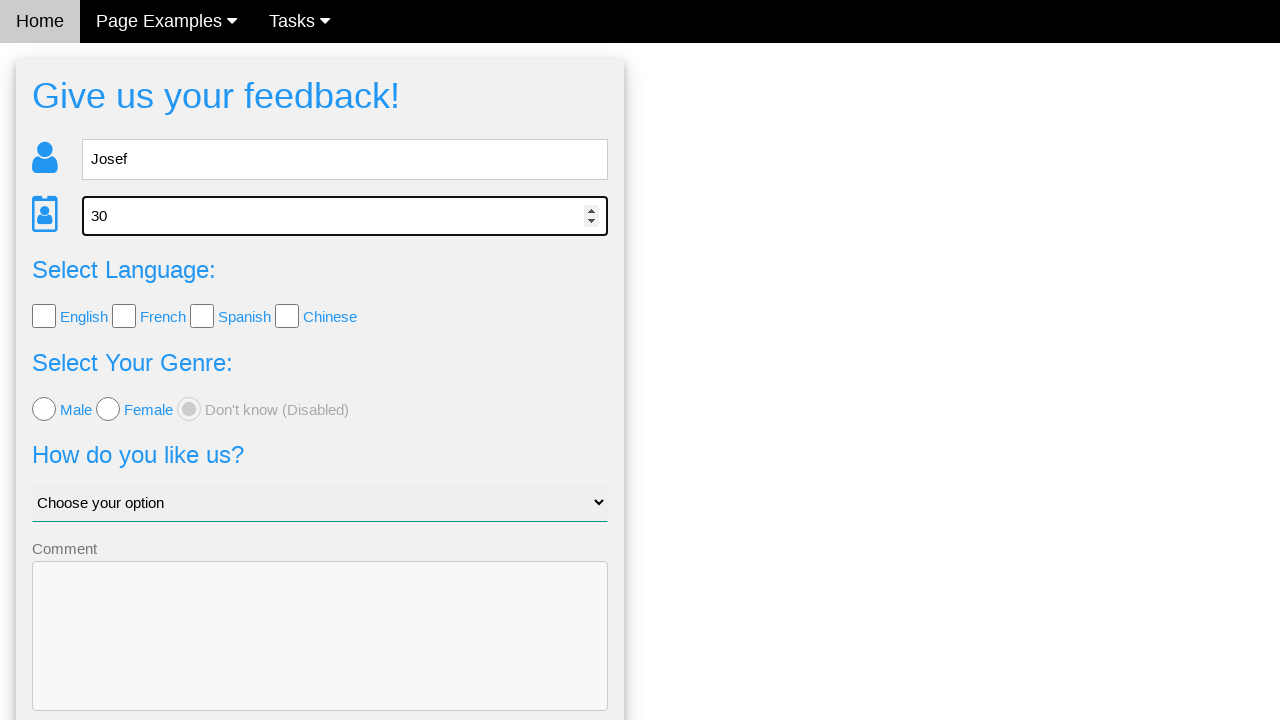

Selected language checkbox 1 at (44, 316) on input[type='checkbox'][name='language'] >> nth=0
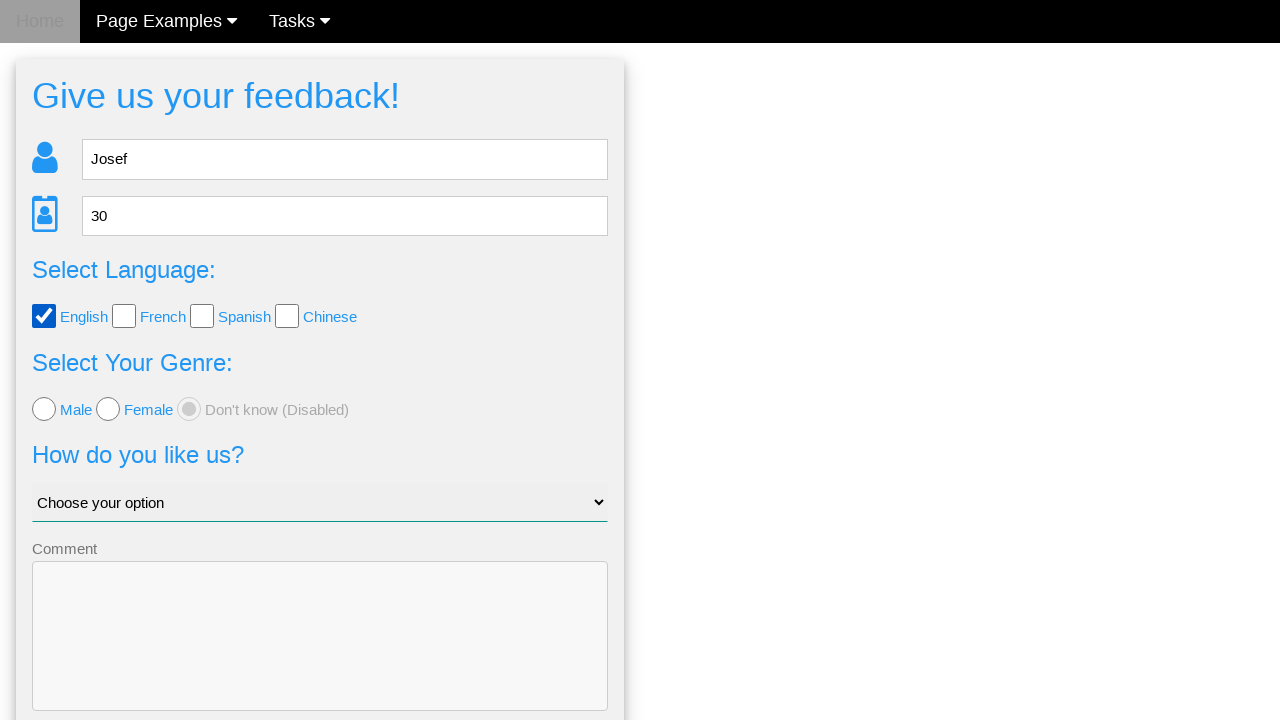

Selected language checkbox 2 at (124, 316) on input[type='checkbox'][name='language'] >> nth=1
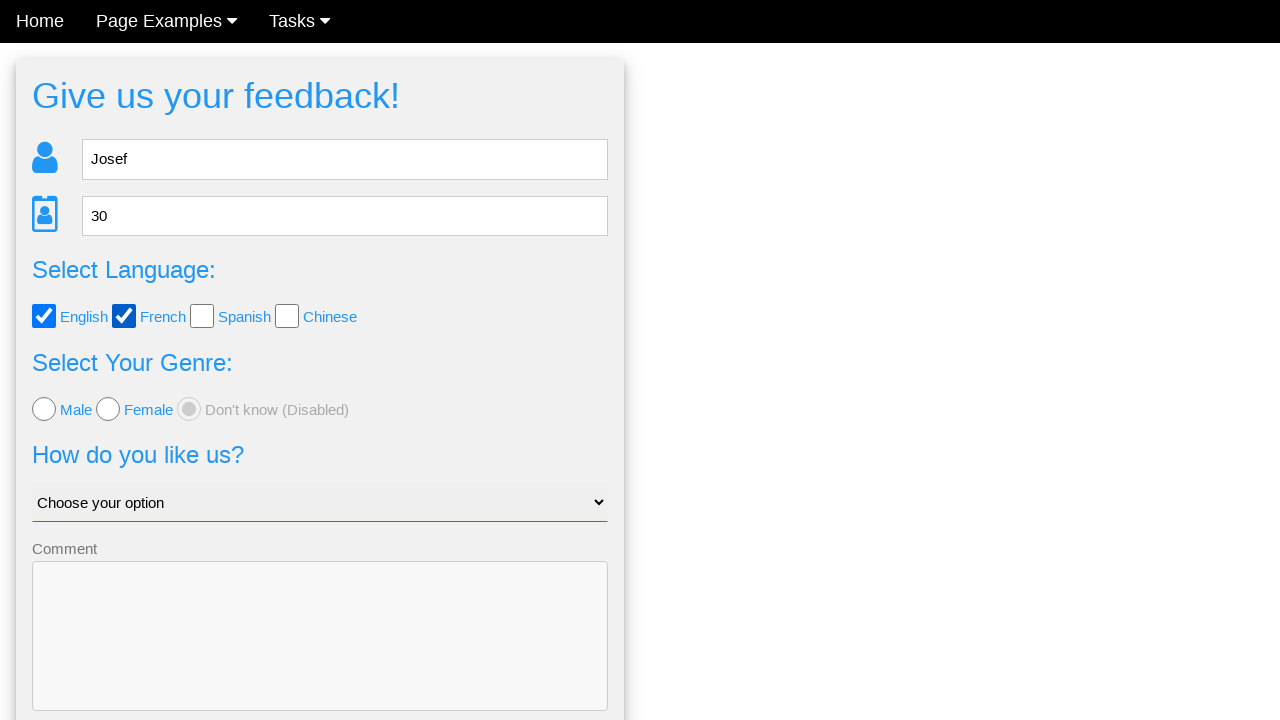

Selected language checkbox 3 at (202, 316) on input[type='checkbox'][name='language'] >> nth=2
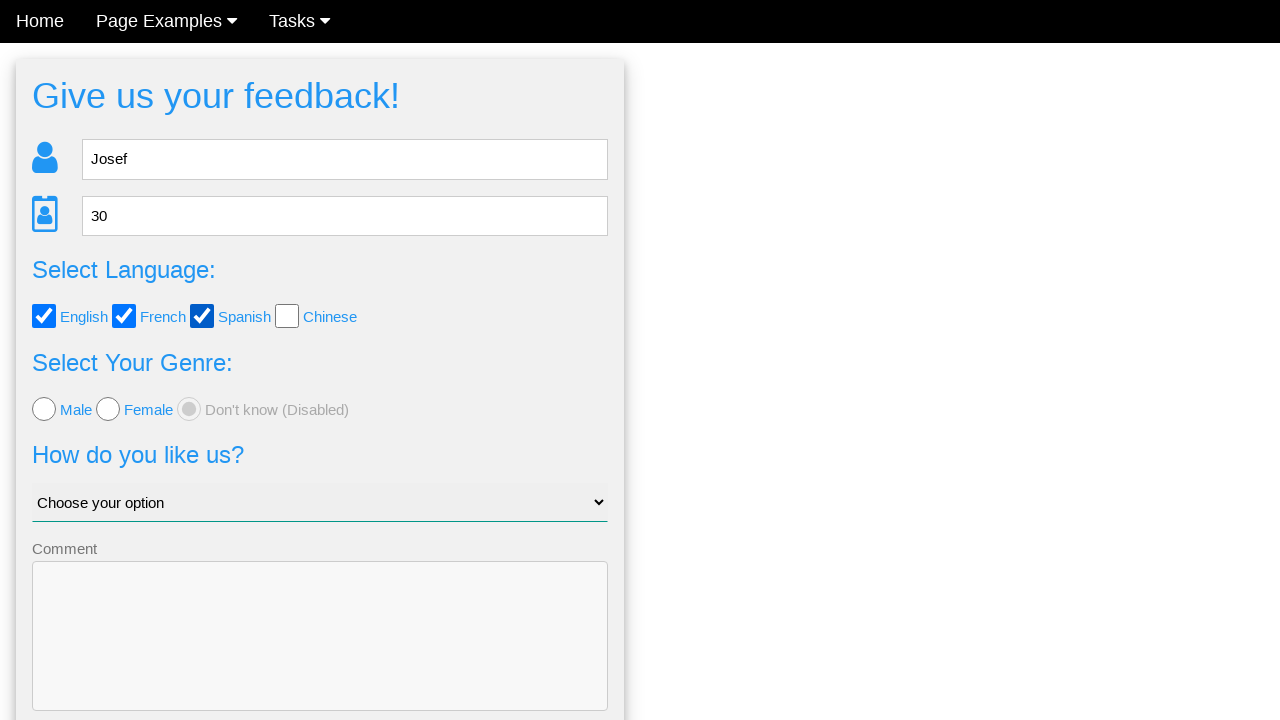

Selected language checkbox 4 at (287, 316) on input[type='checkbox'][name='language'] >> nth=3
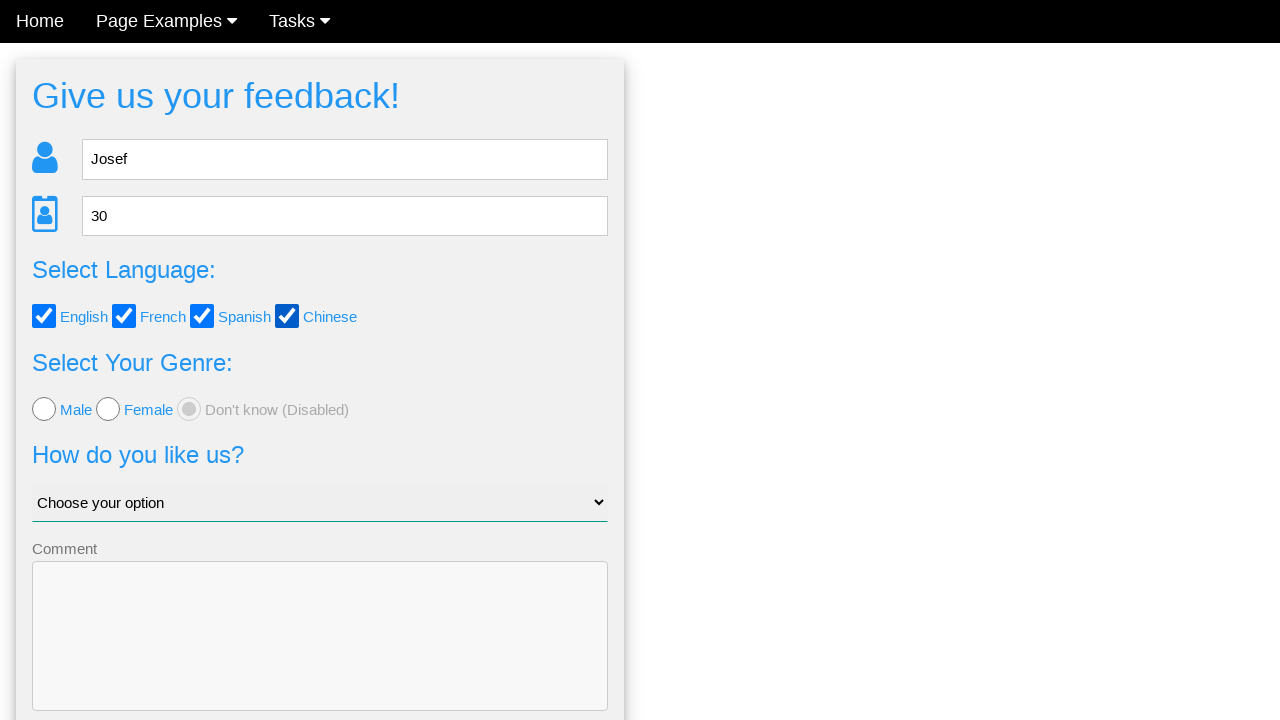

Selected male gender option at (44, 409) on input[name='gender'][value='male']
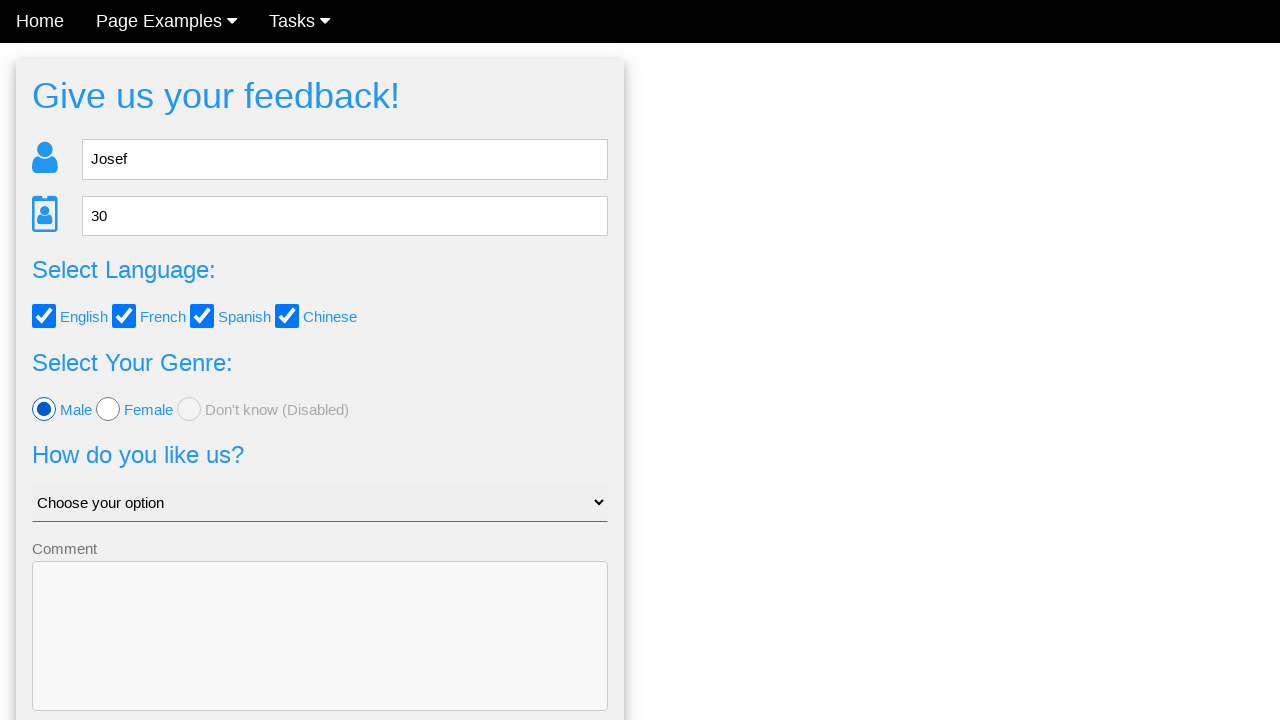

Selected 'Why me?' from dropdown on #like_us
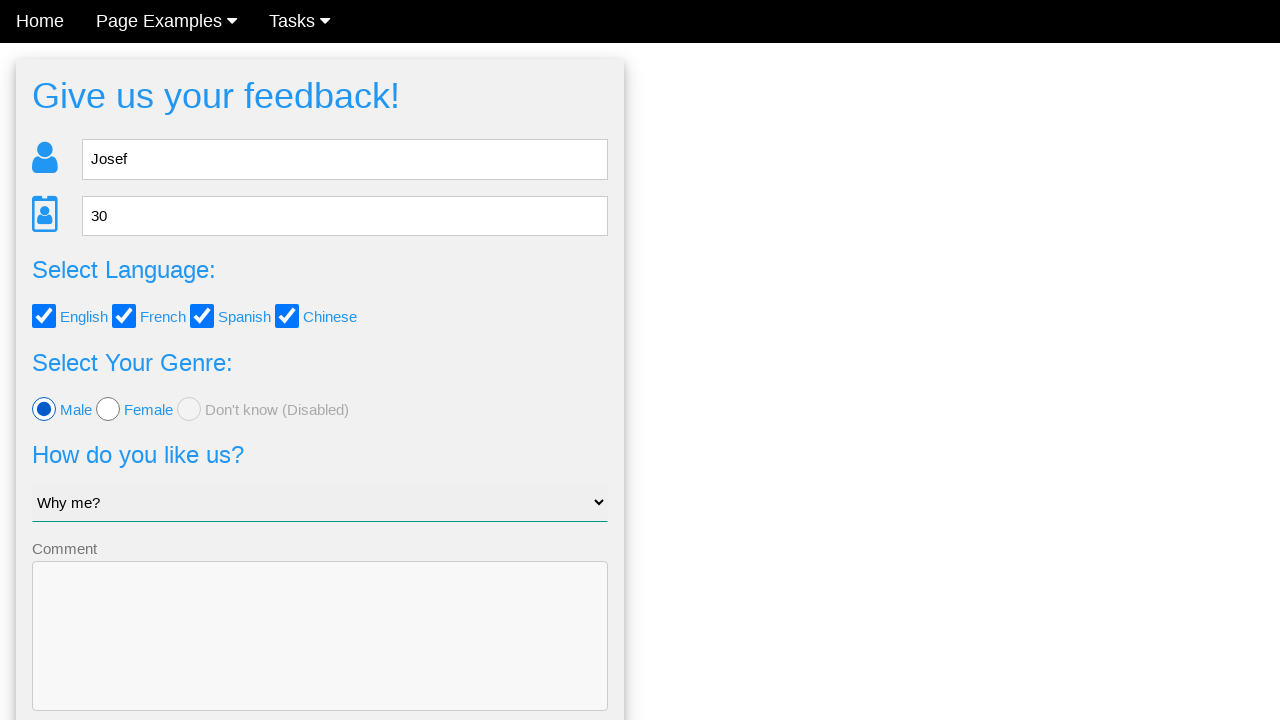

Filled comment field with 'Some comment, test, test' on textarea[name='comment']
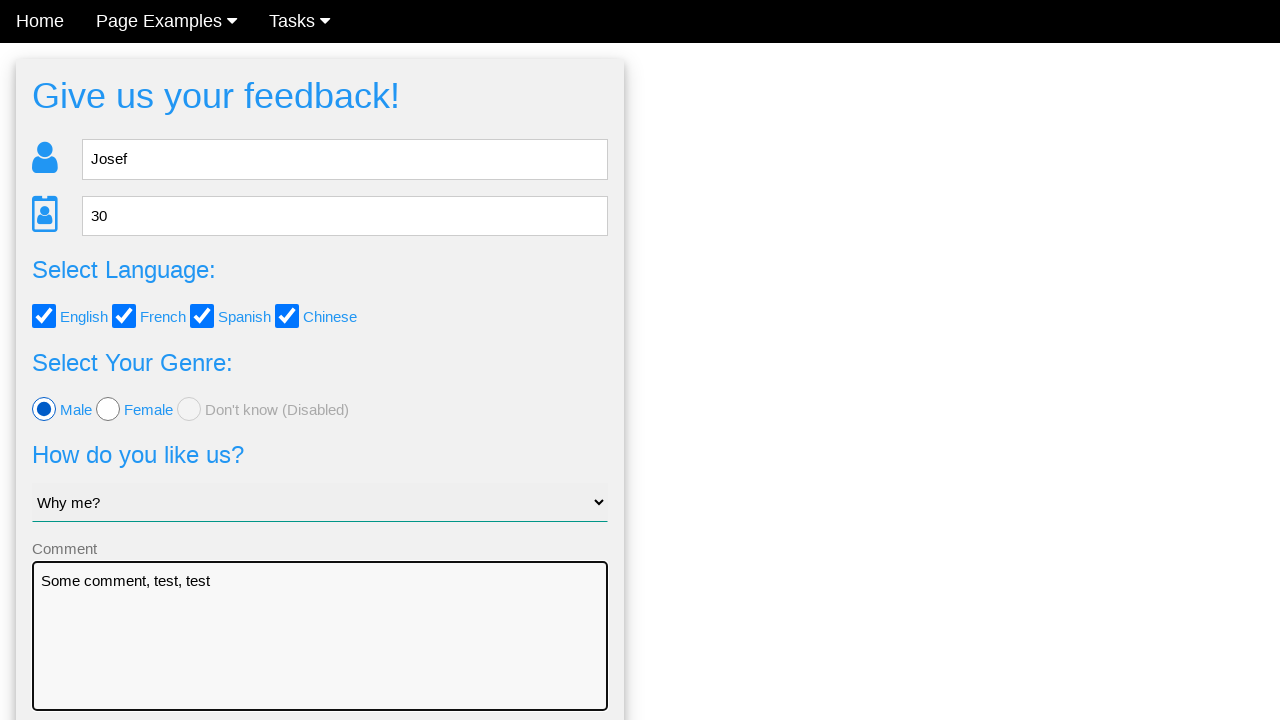

Clicked Send button to submit form at (320, 656) on button
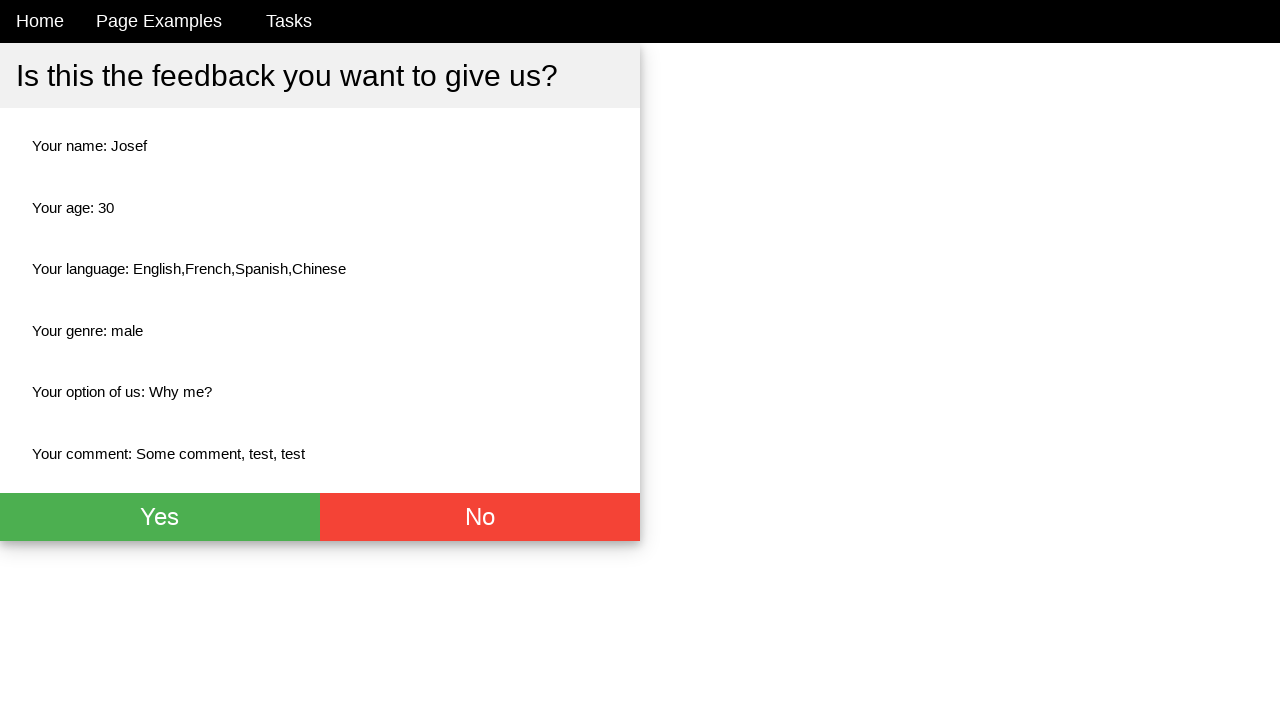

Confirmation dialog appeared with No button
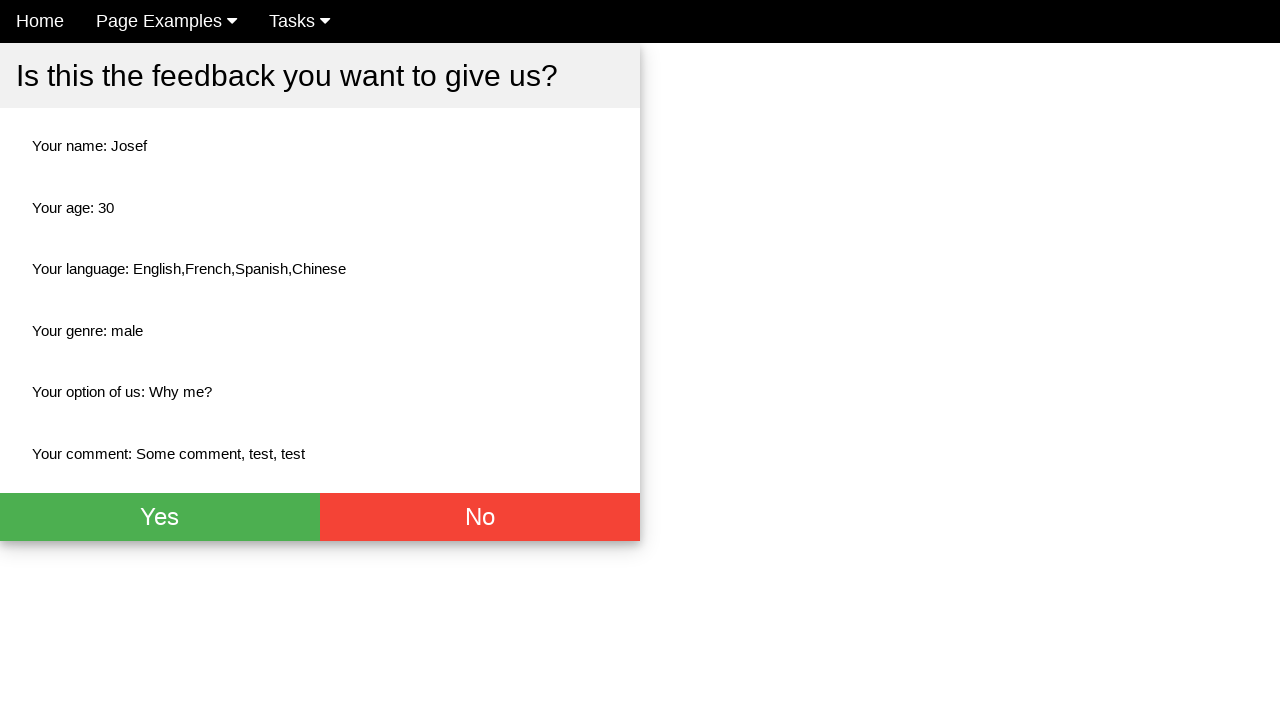

Clicked No button to return to form at (480, 517) on xpath=//button[.='No']
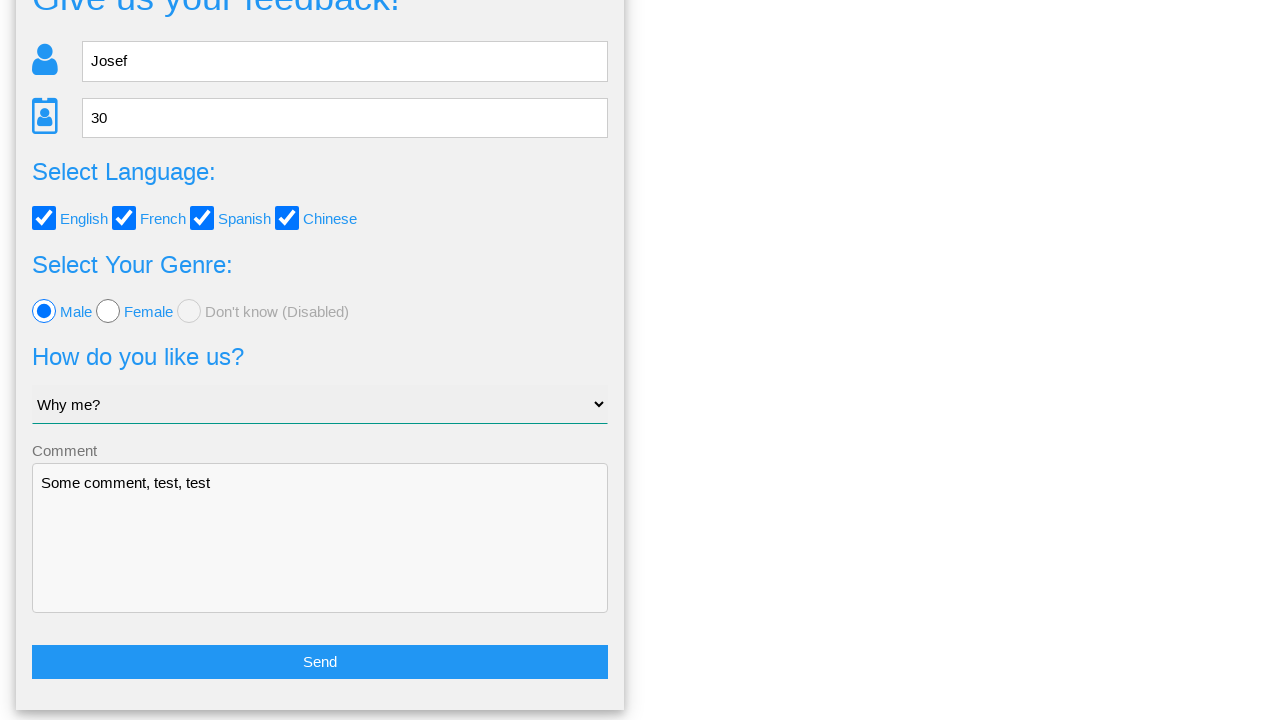

Form reappeared after clicking No
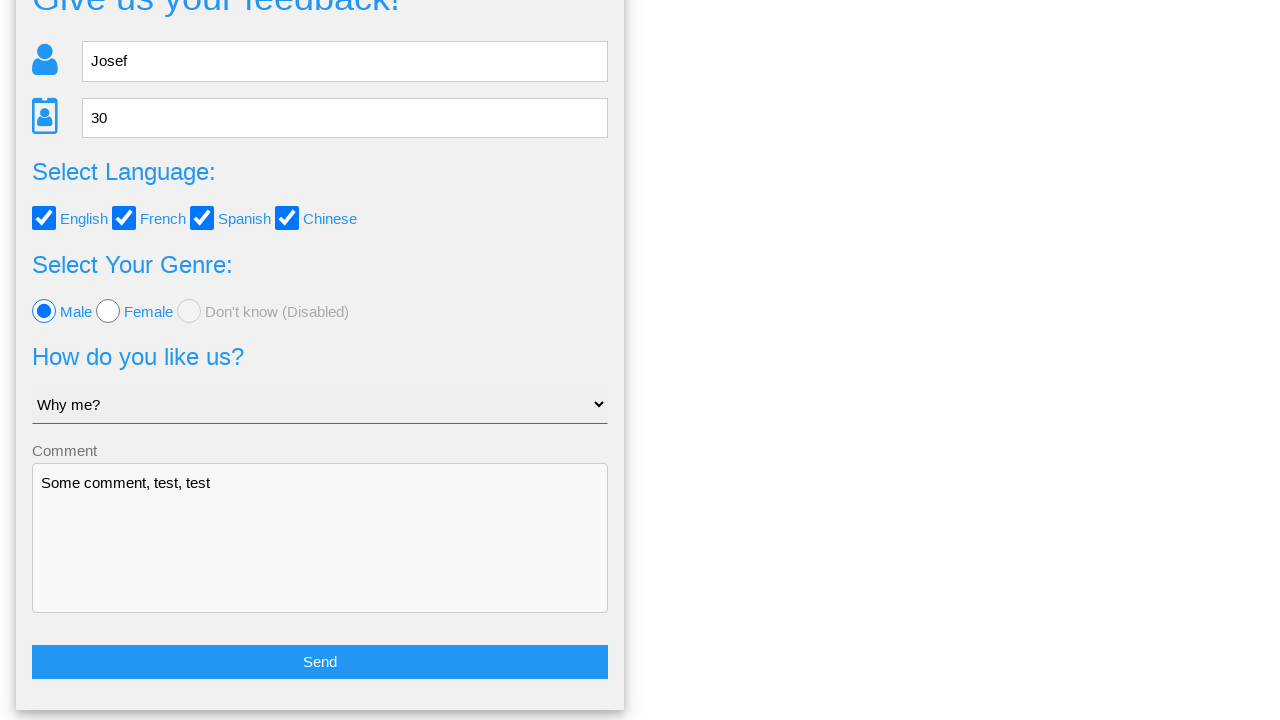

Verified name field retained value 'Josef'
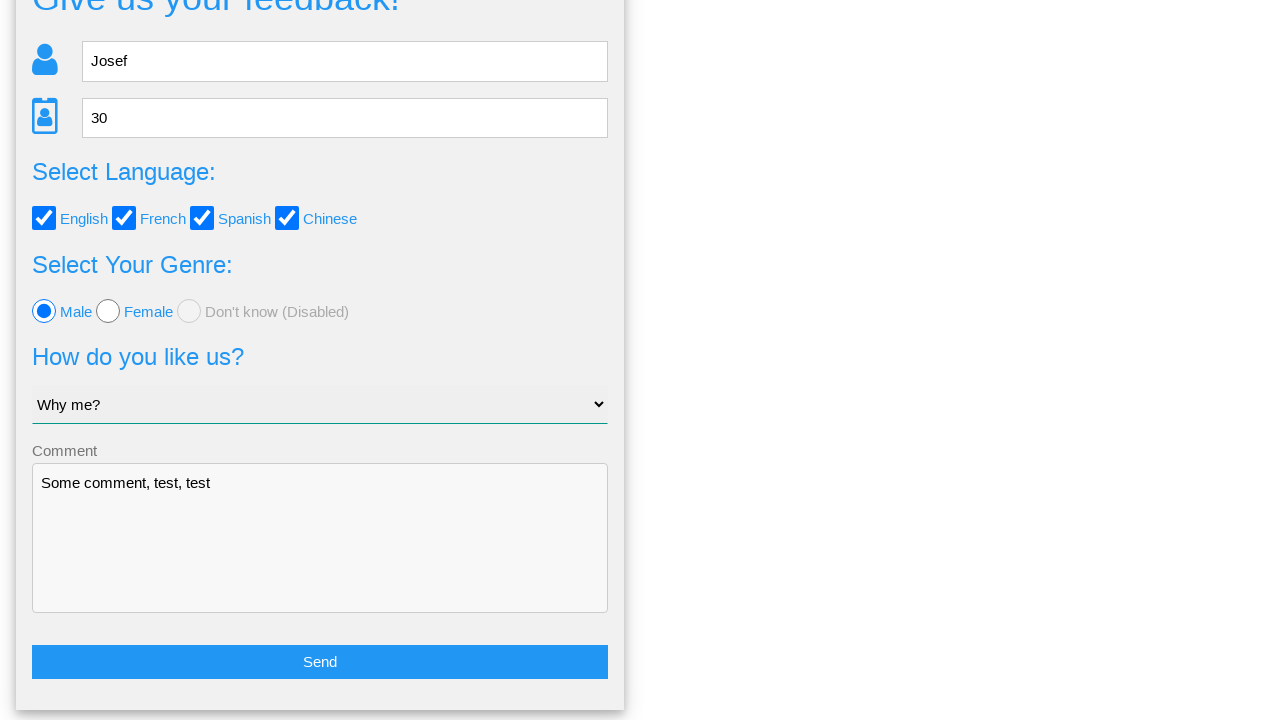

Verified age field retained value '30'
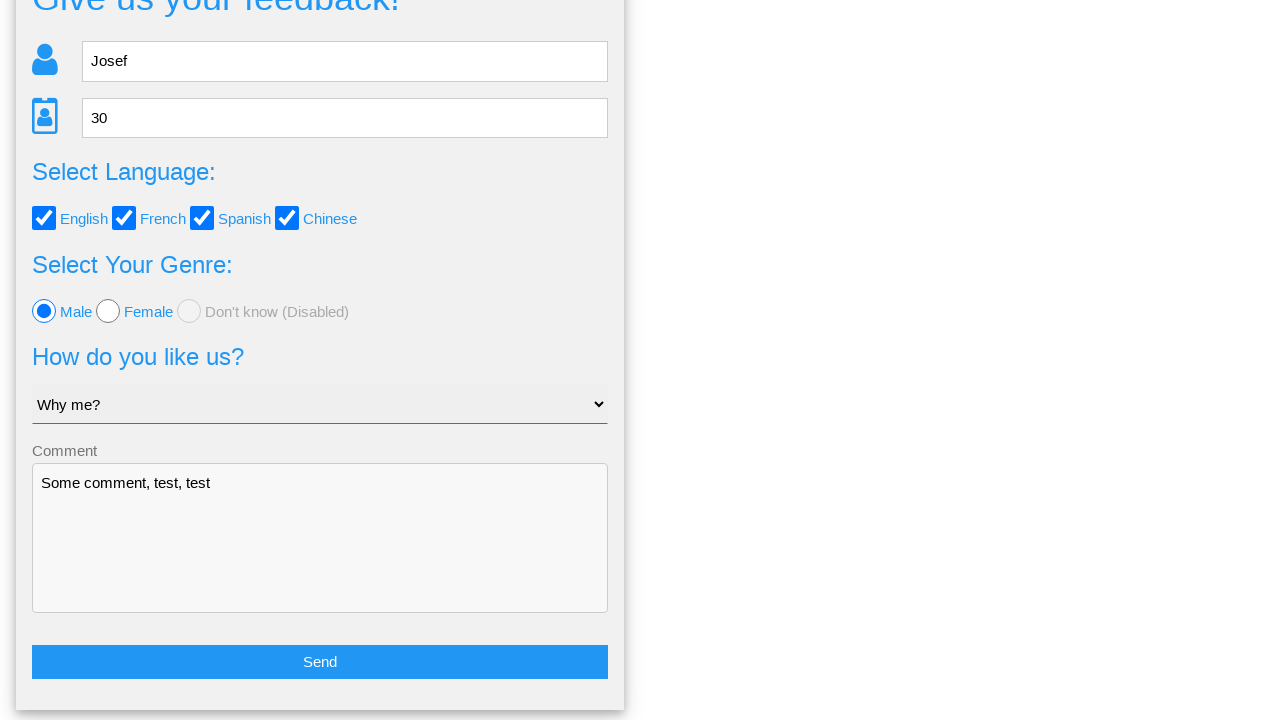

Verified language checkbox 1 remained selected
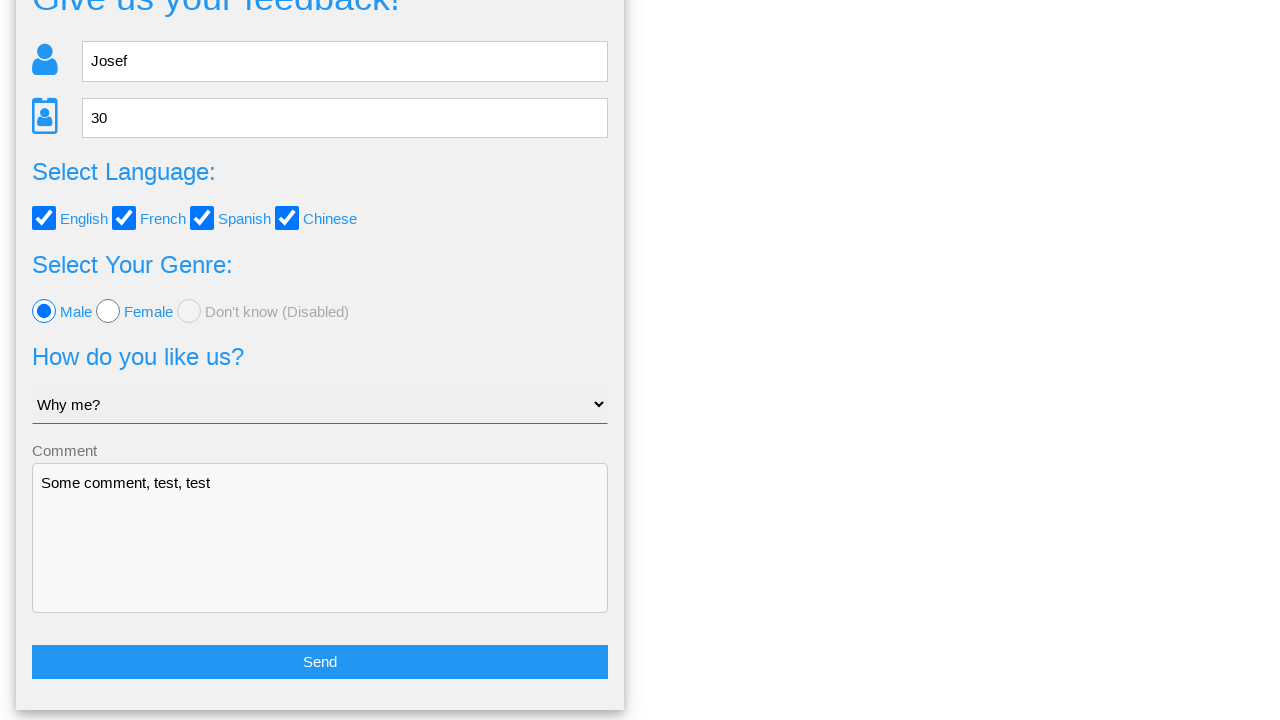

Verified language checkbox 2 remained selected
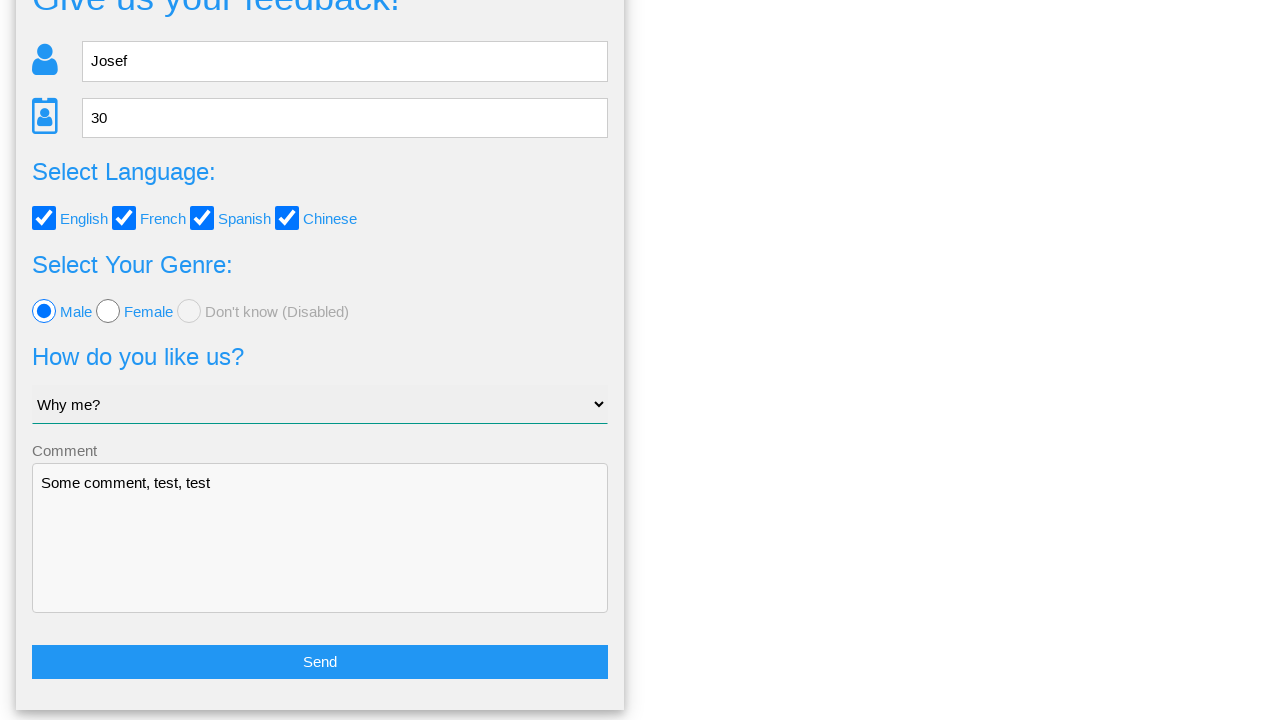

Verified language checkbox 3 remained selected
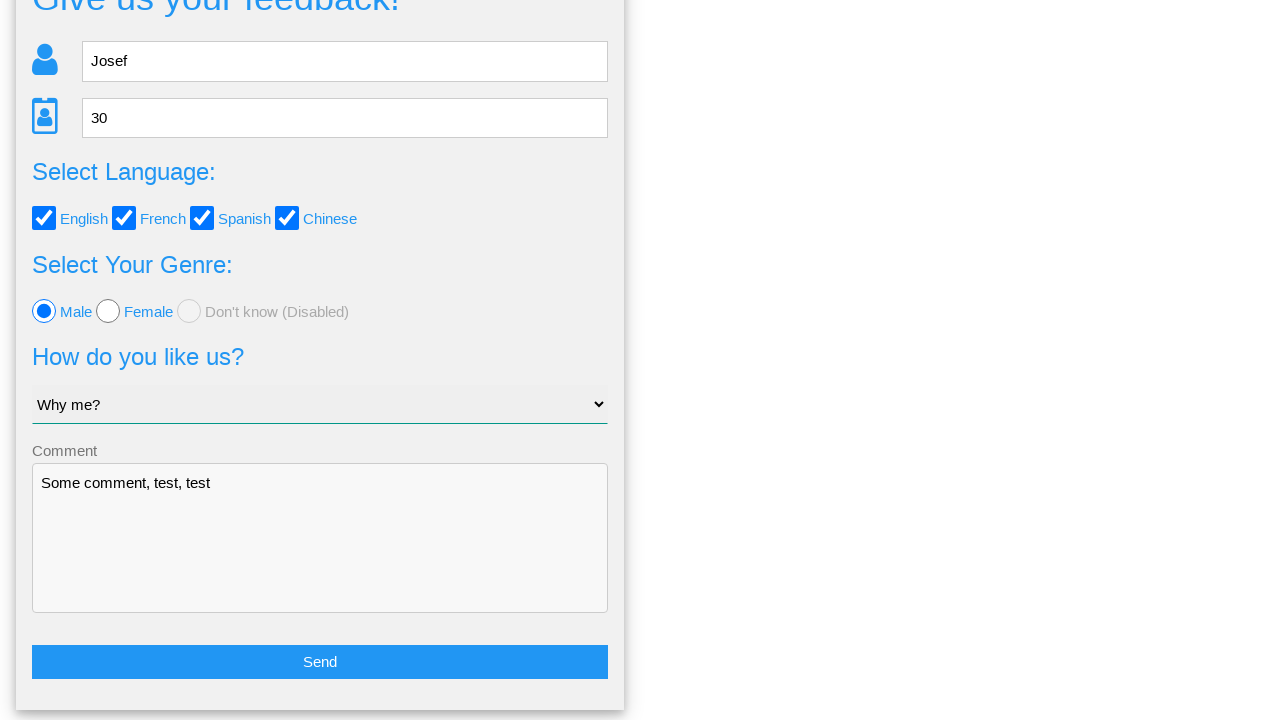

Verified language checkbox 4 remained selected
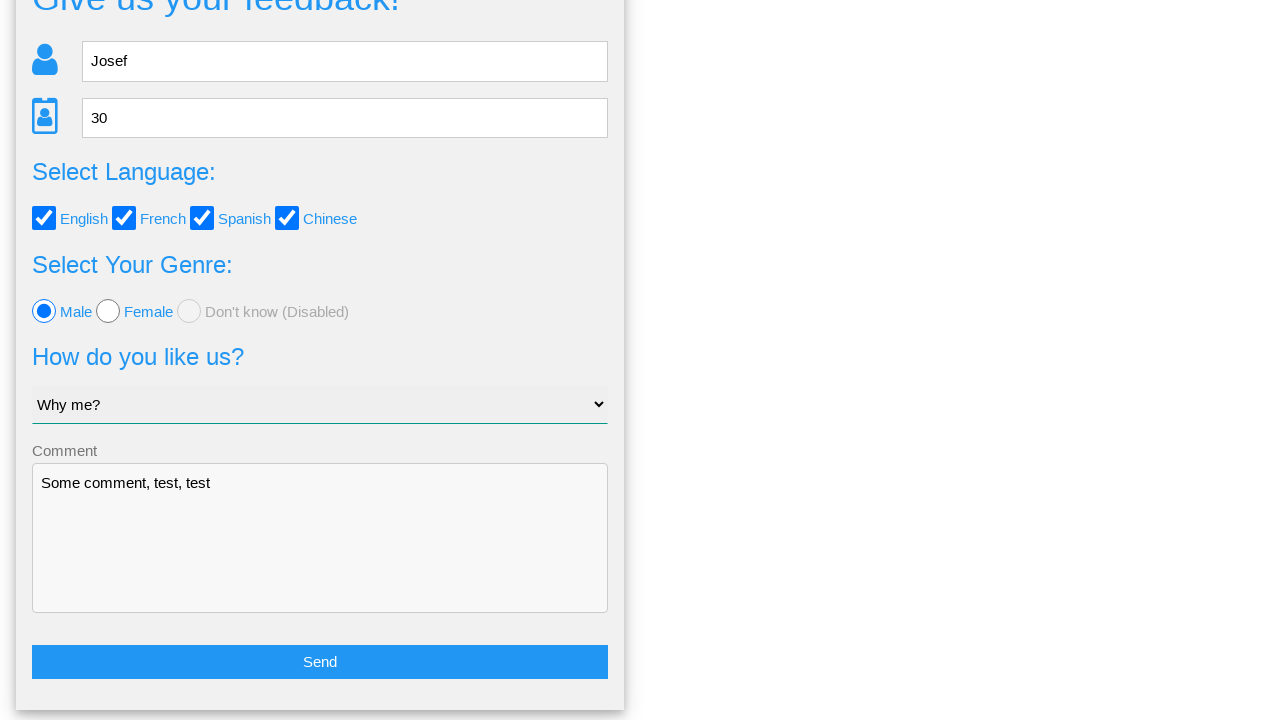

Verified male gender option remained selected
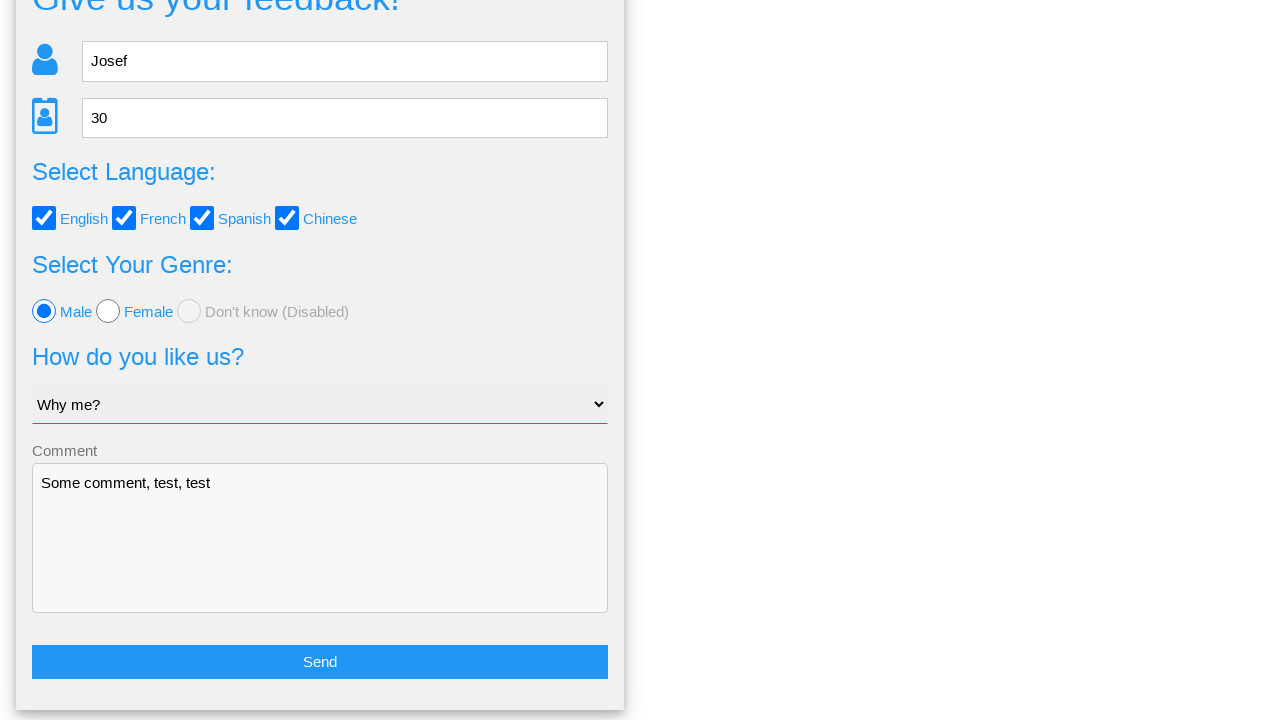

Verified dropdown retained 'Why me?' selection
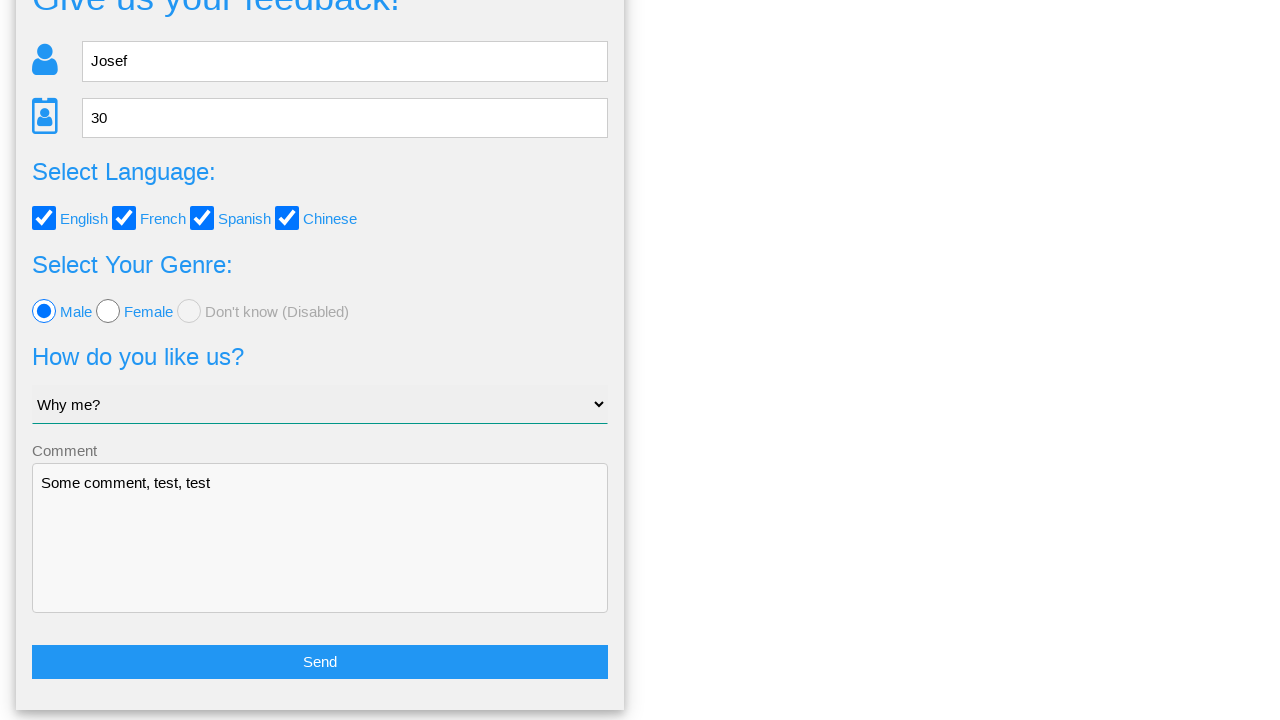

Verified comment field retained value 'Some comment, test, test'
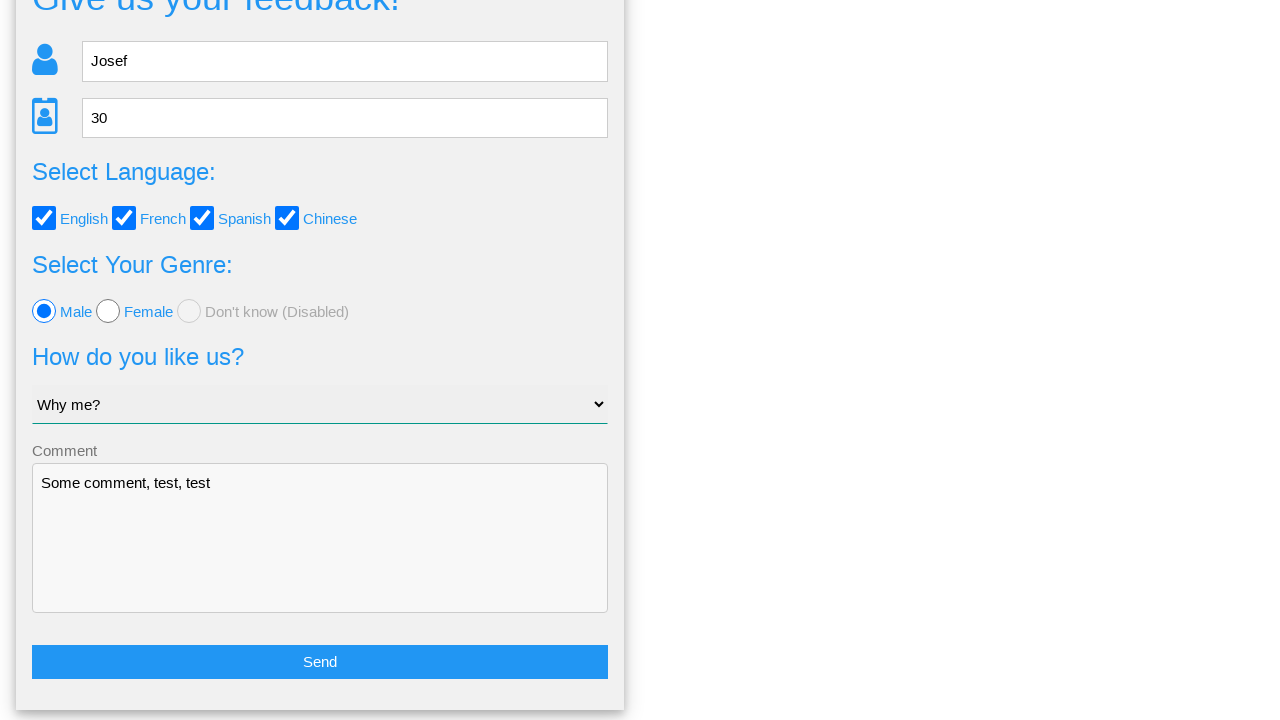

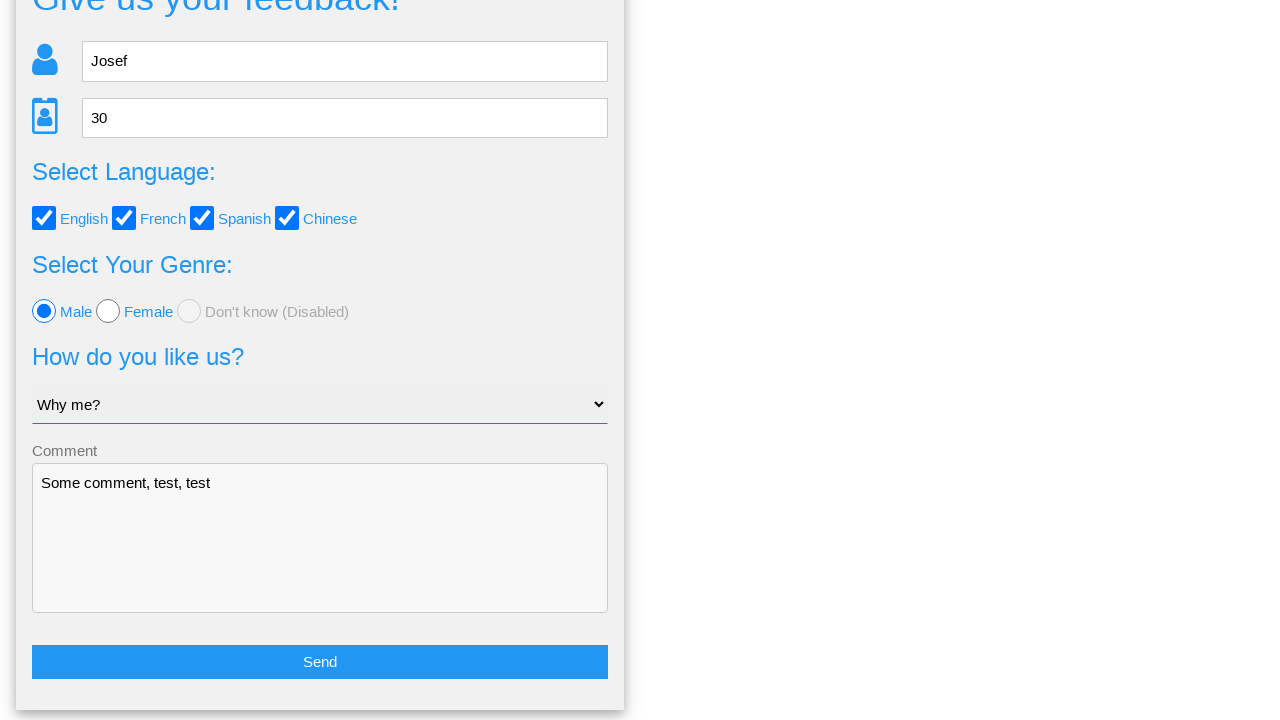